Tests navigation from the dana.id homepage by hovering over the "Personal" menu, clicking the "Dompet Digital" submenu, and verifying that the page displays the promotional text "BISA BAYAR DI LUAR NEGERI".

Starting URL: https://dana.id

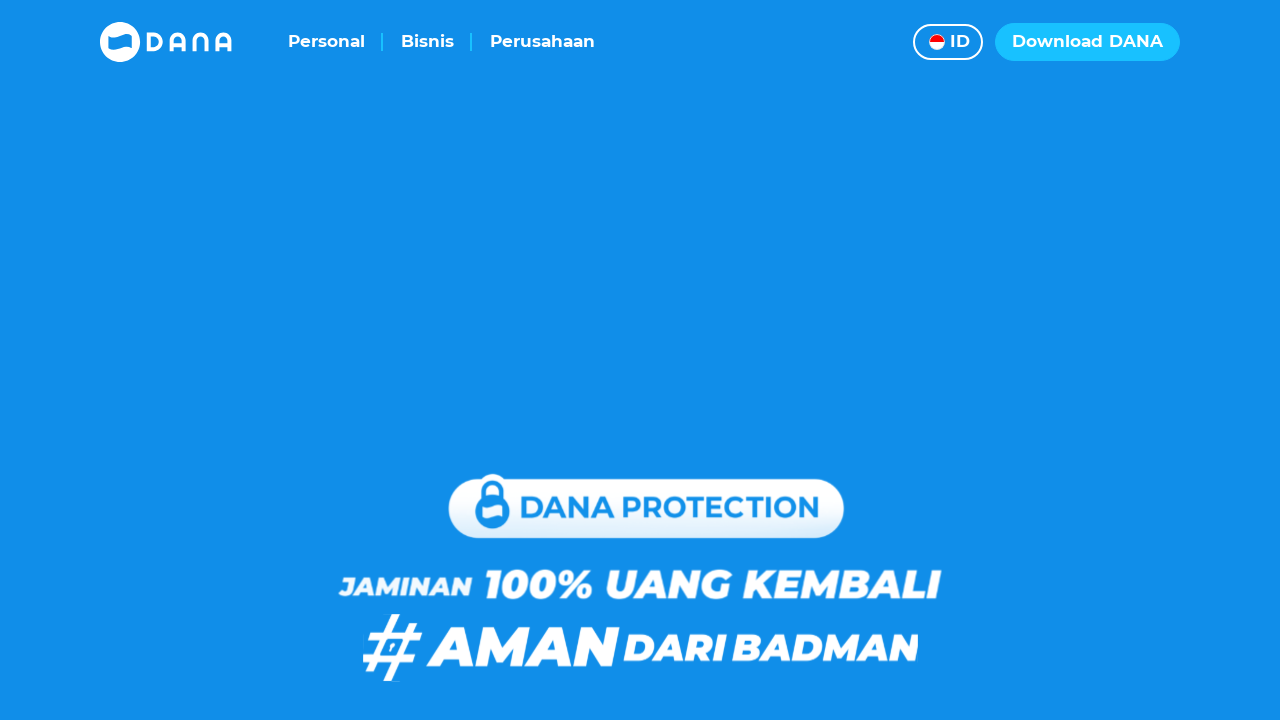

Hovered over 'Personal' menu to reveal submenu at (326, 42) on text=Personal
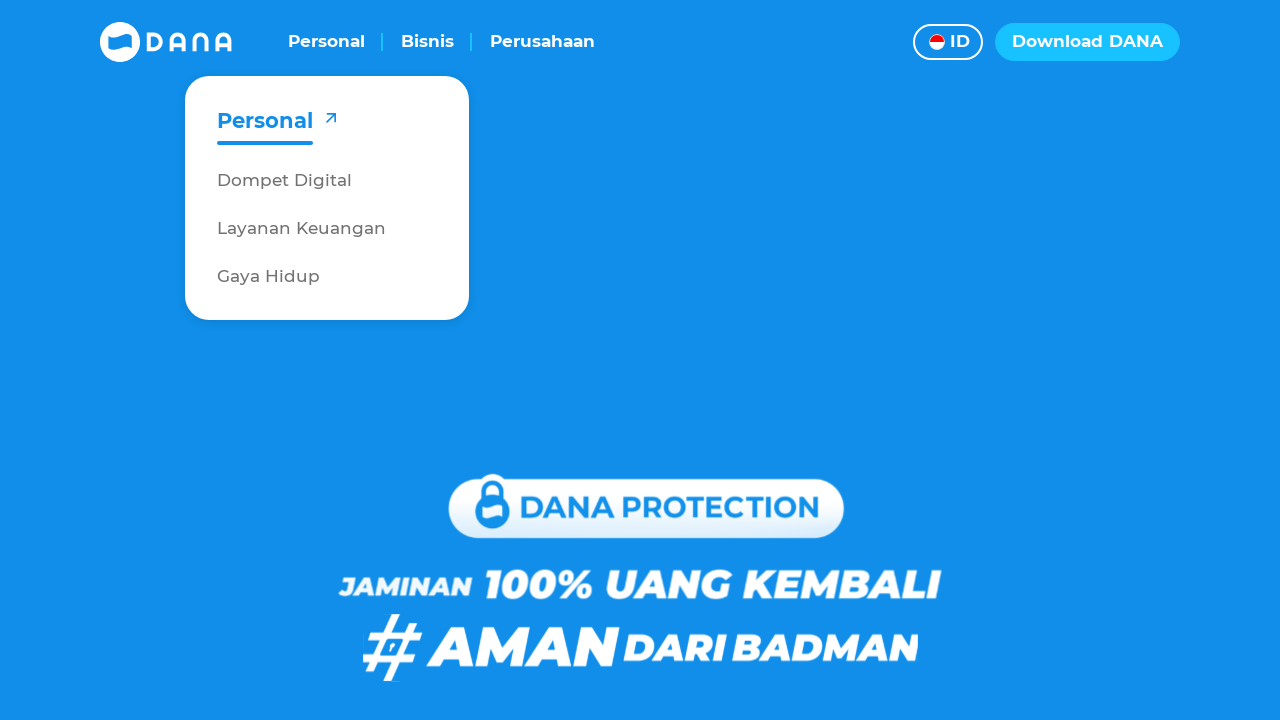

Clicked on 'Dompet Digital' submenu option at (326, 181) on text=Dompet Digital
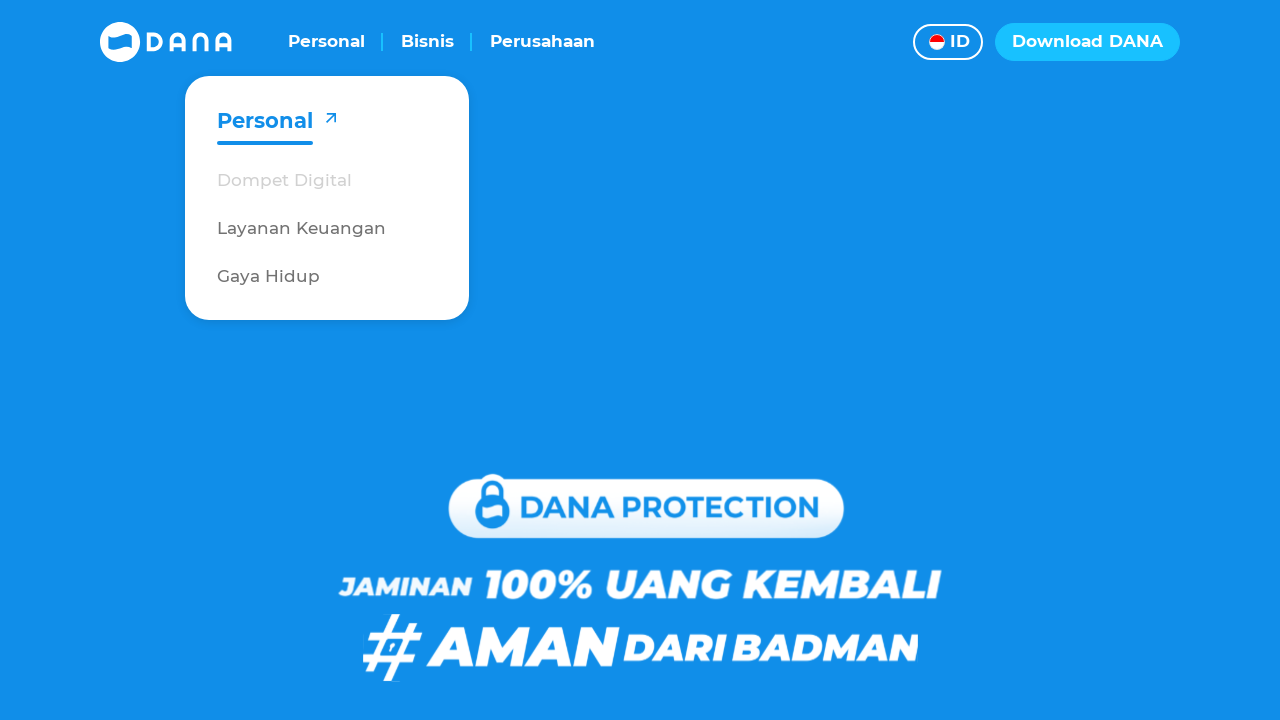

Verified promotional text 'BISA BAYAR DI LUAR NEGERI' is visible on the page
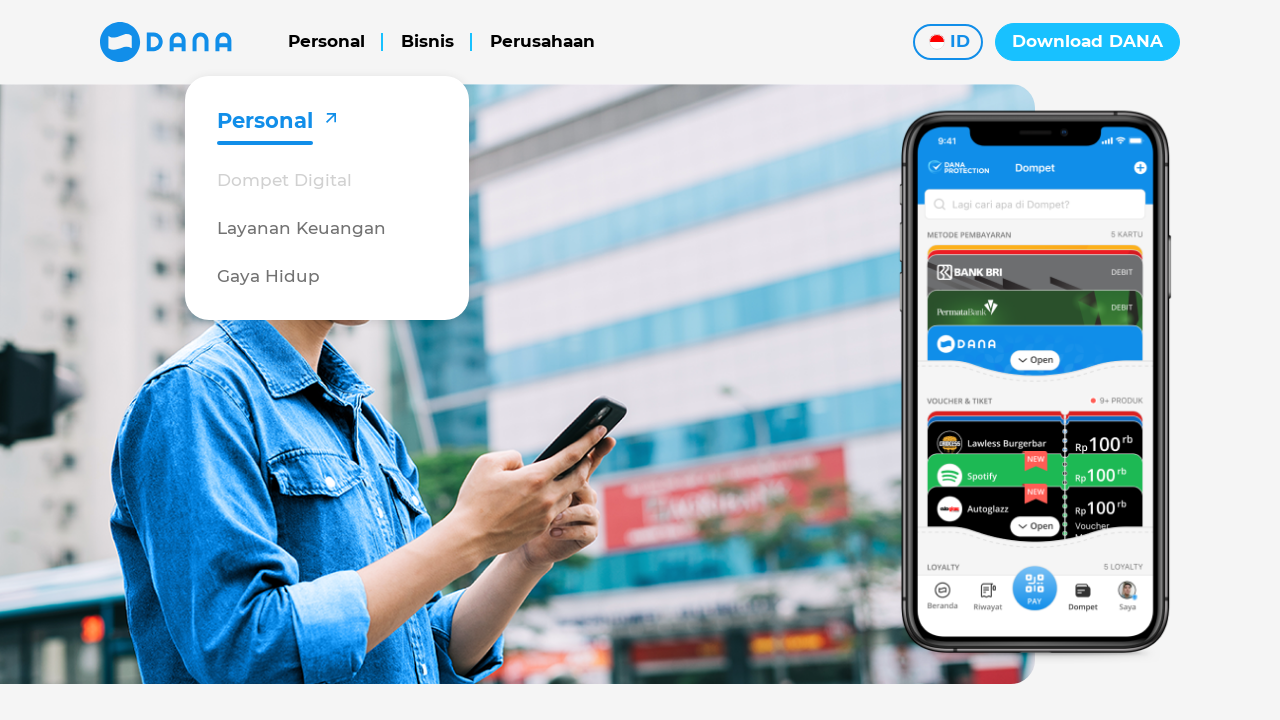

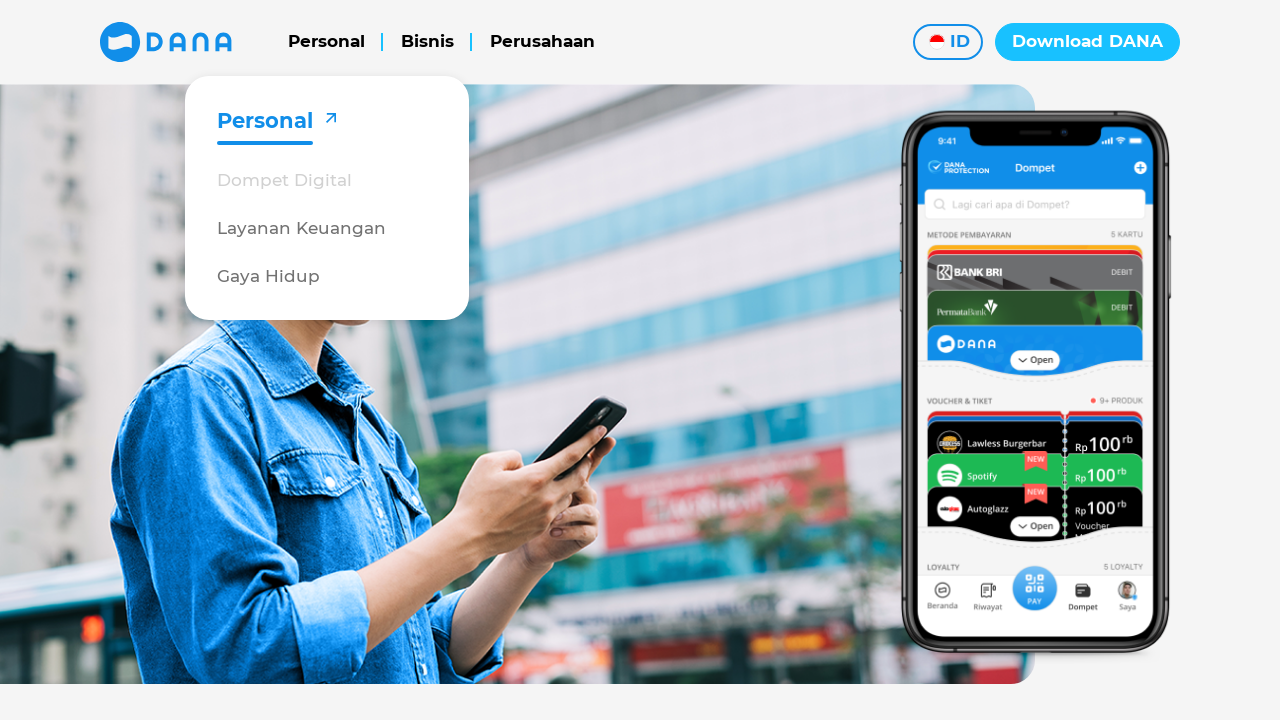